Tests a page with a delayed button by waiting for the button to become clickable, clicking it, and verifying a success message appears

Starting URL: http://suninjuly.github.io/wait2.html

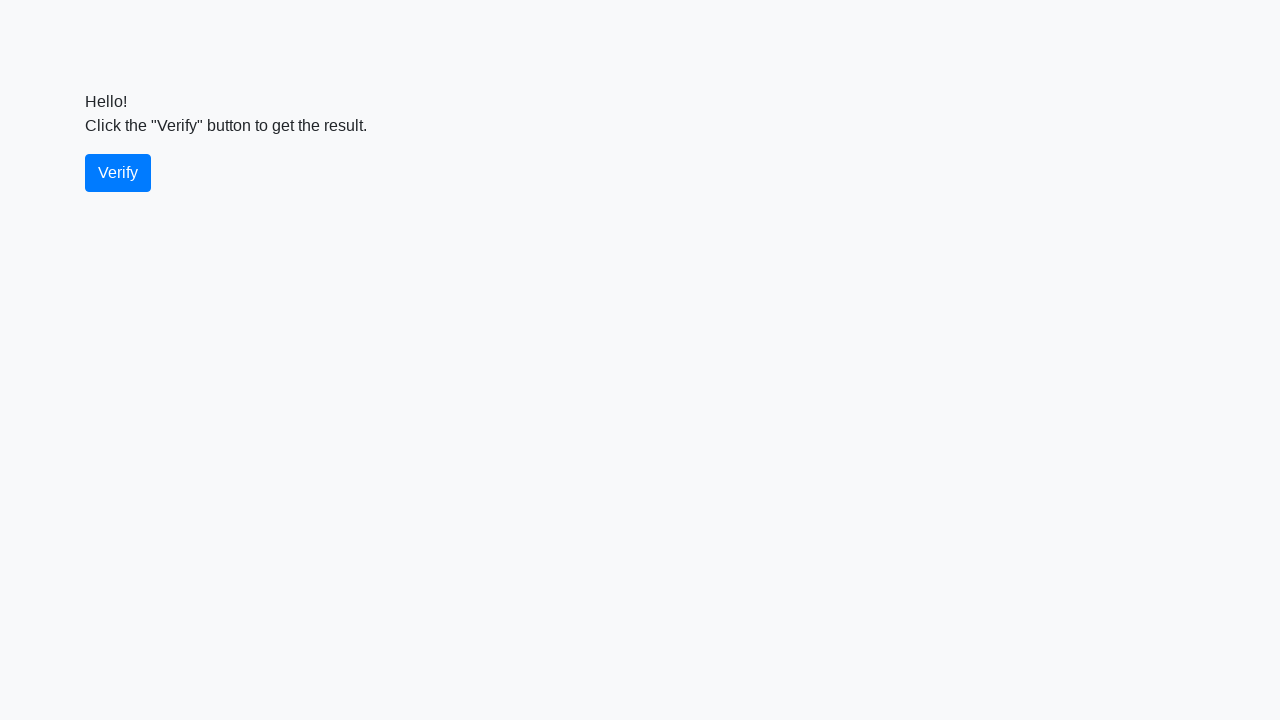

Navigated to wait2.html test page
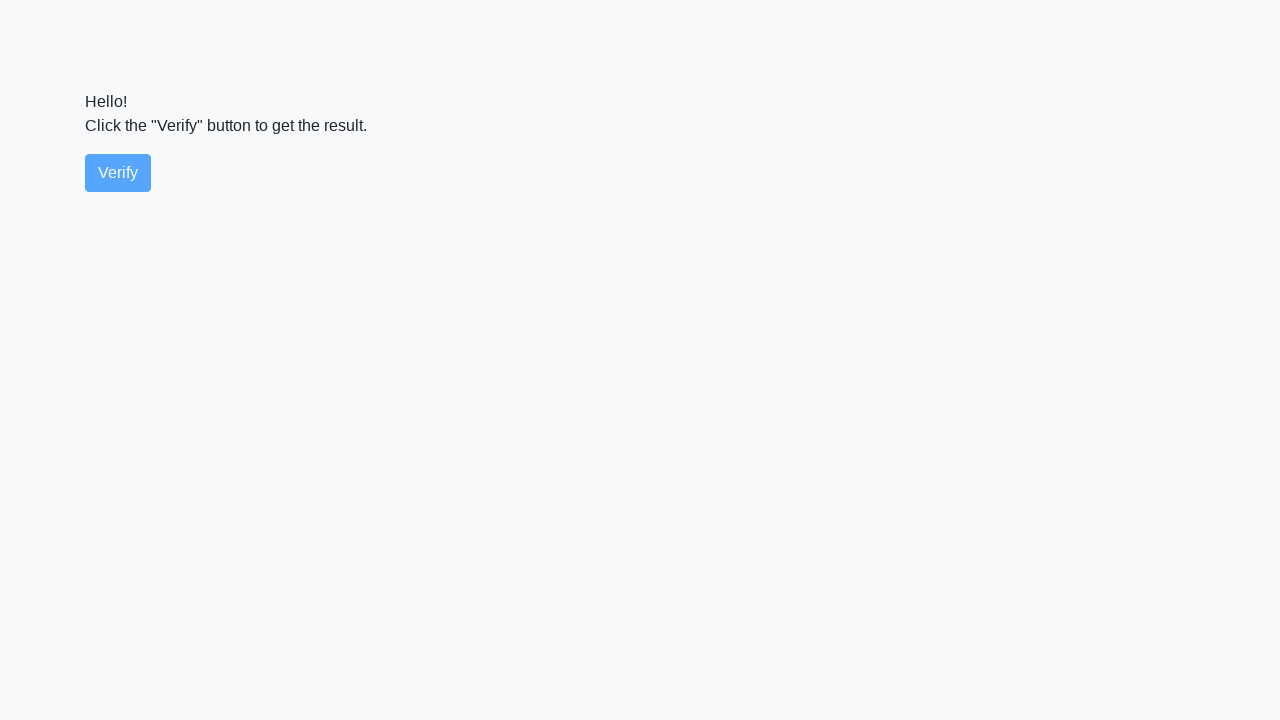

Verify button became visible and clickable
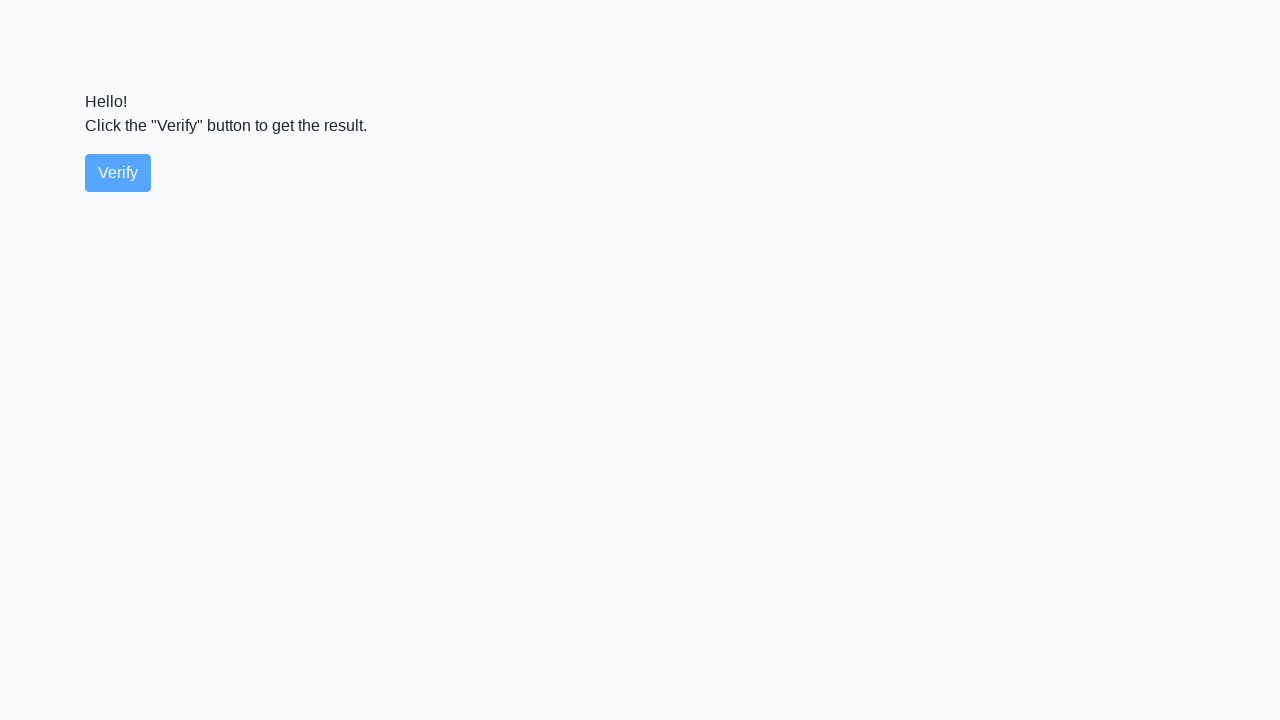

Clicked the verify button at (118, 173) on #verify
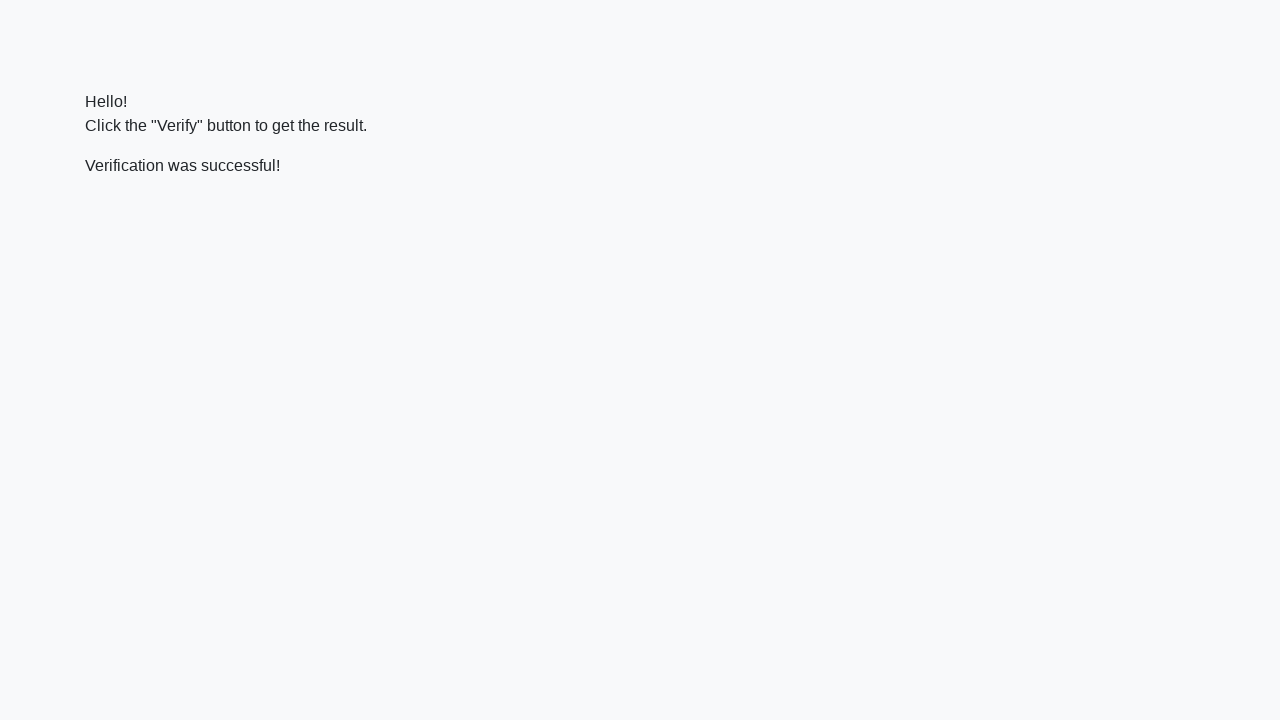

Success message appeared on page
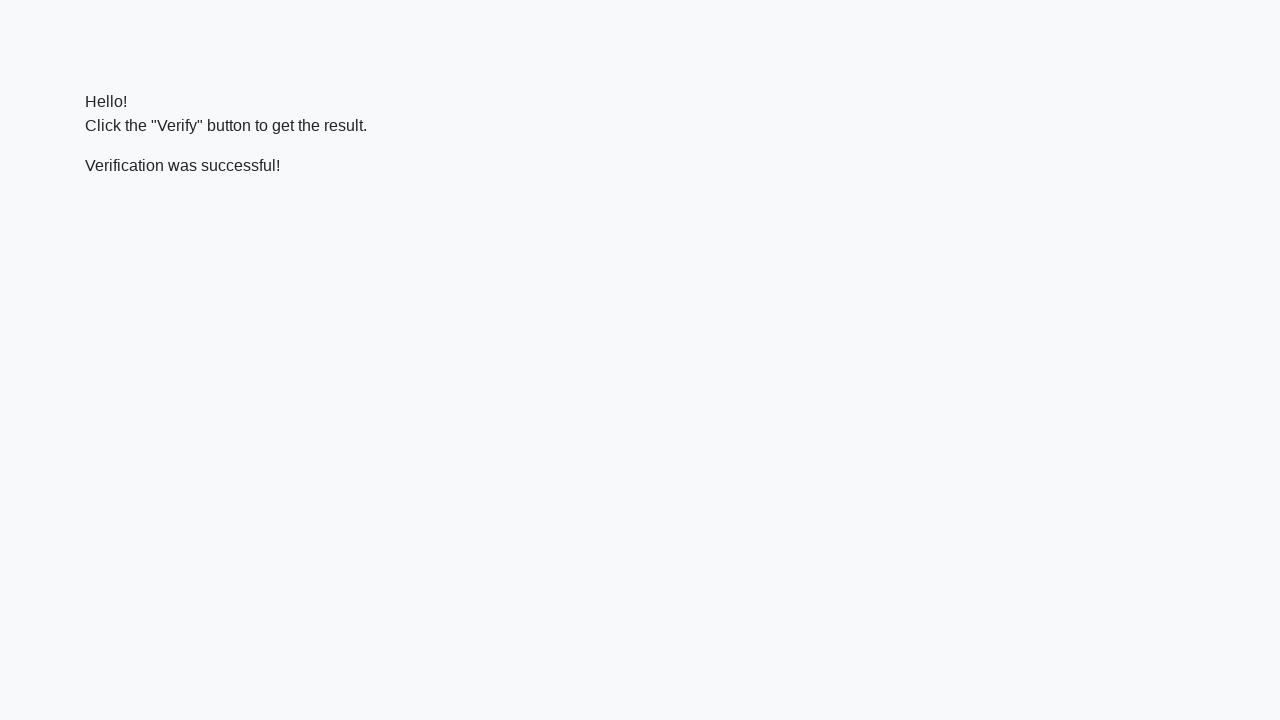

Located the success message element
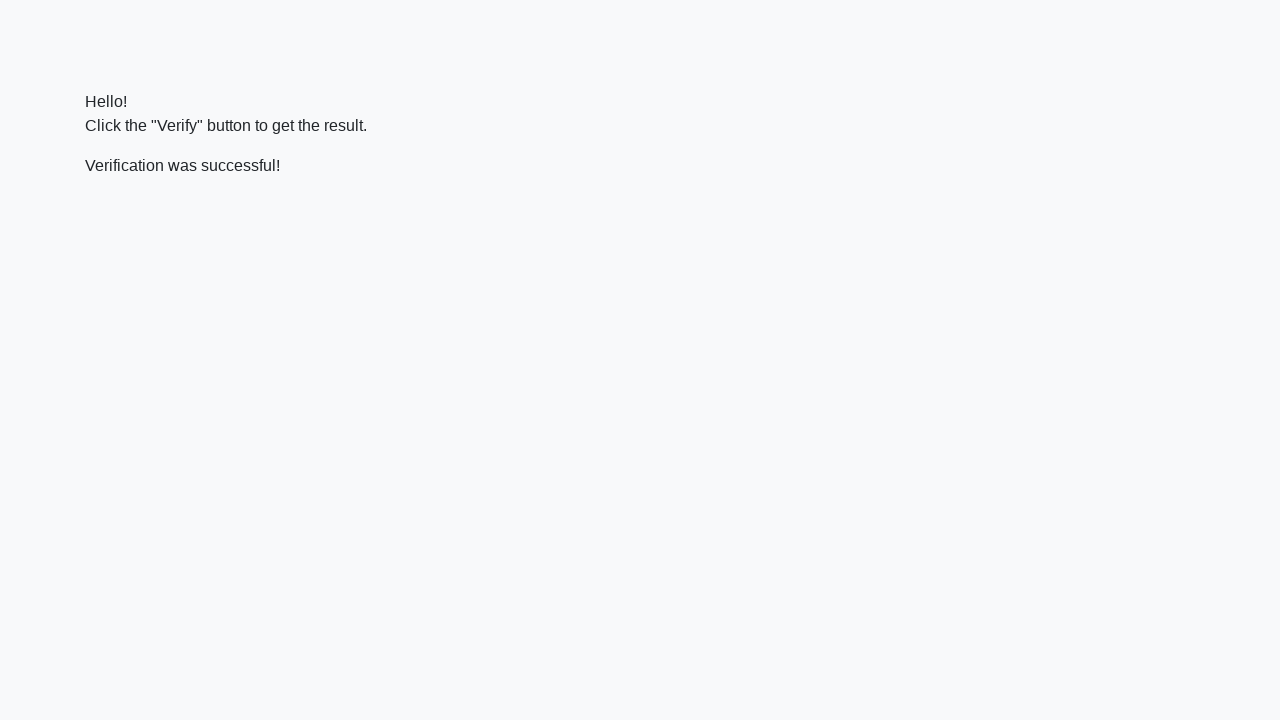

Verified that success message contains 'successful'
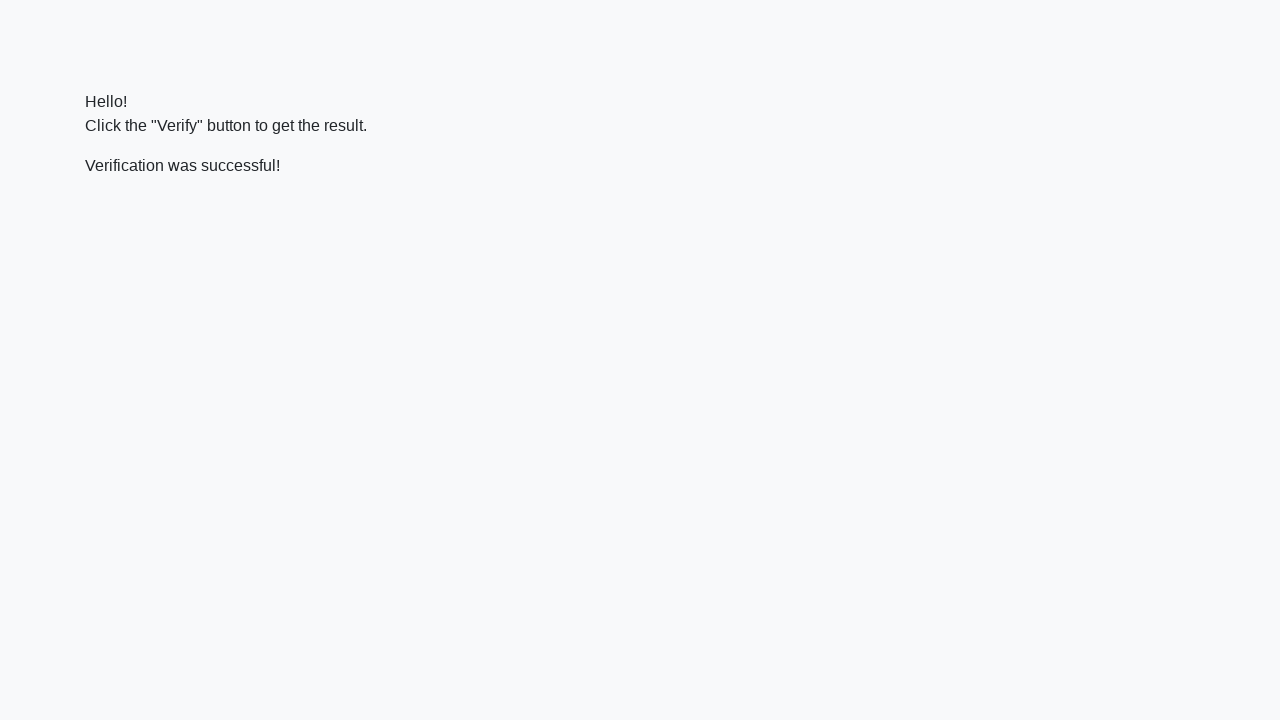

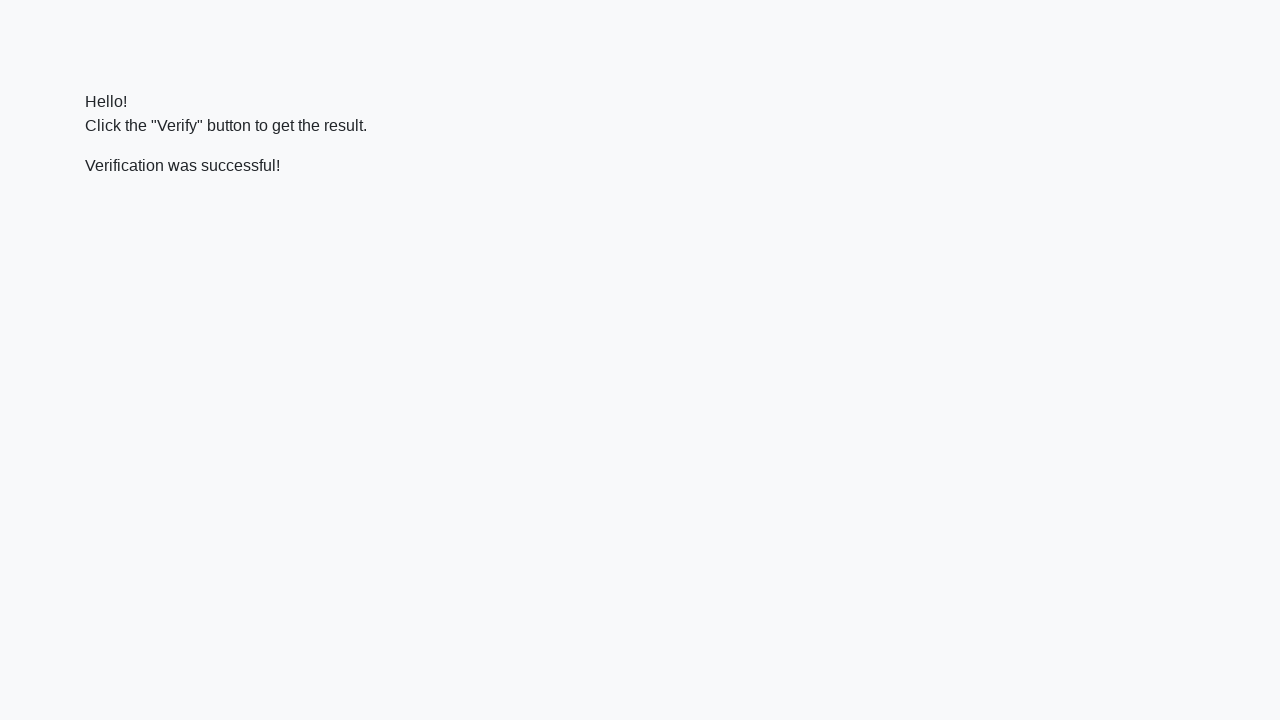